Tests the multiplication operation on a calculator app by entering two numbers (2 and 2), selecting the * operator, and verifying the result is 4.

Starting URL: https://juliemr.github.io/protractor-demo/

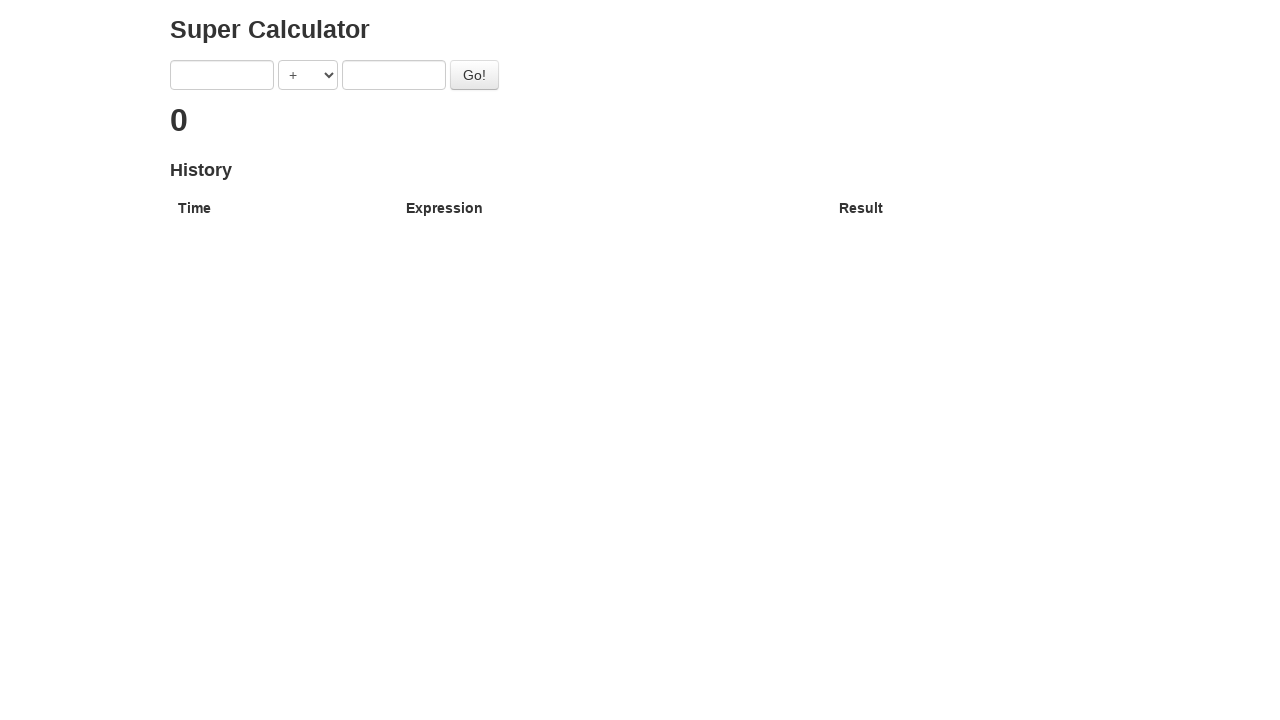

Filled first input field with '2' on xpath=/html/body/div/div/form/input[1]
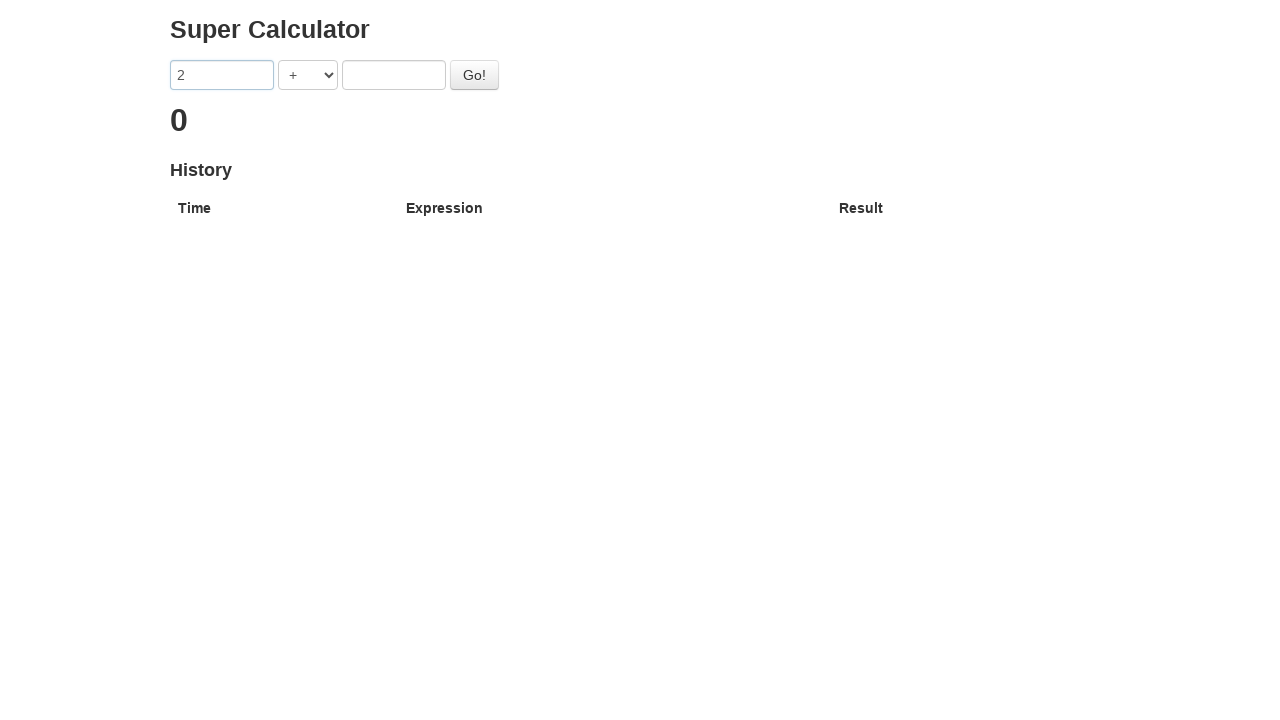

Selected multiplication operator '*' from dropdown on xpath=/html/body/div/div/form/select
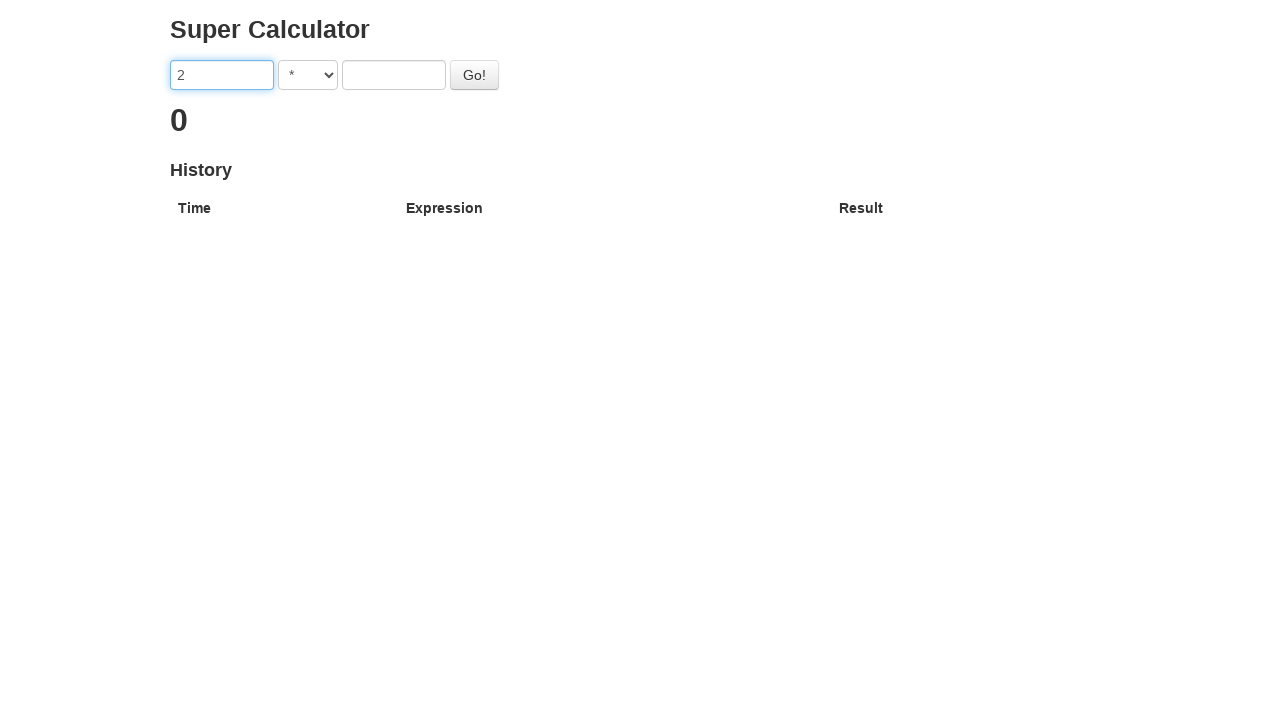

Filled second input field with '2' on xpath=/html/body/div/div/form/input[2]
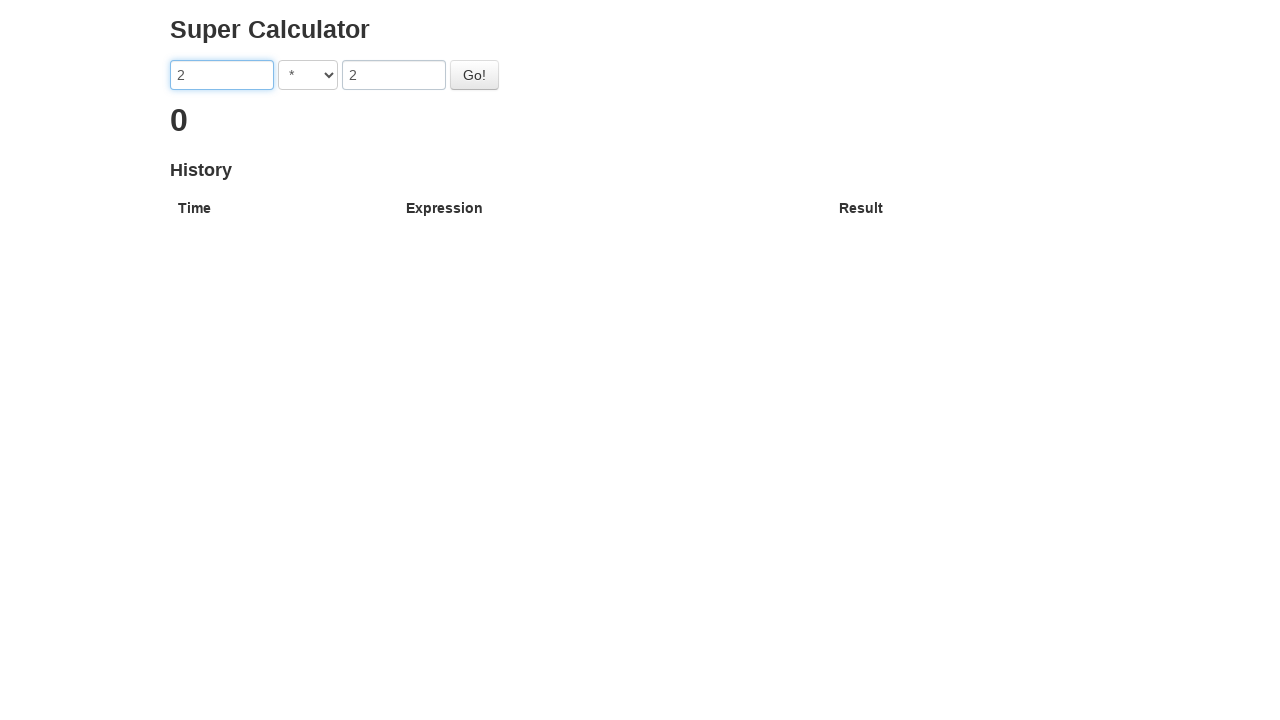

Clicked Go button to calculate result at (474, 75) on #gobutton
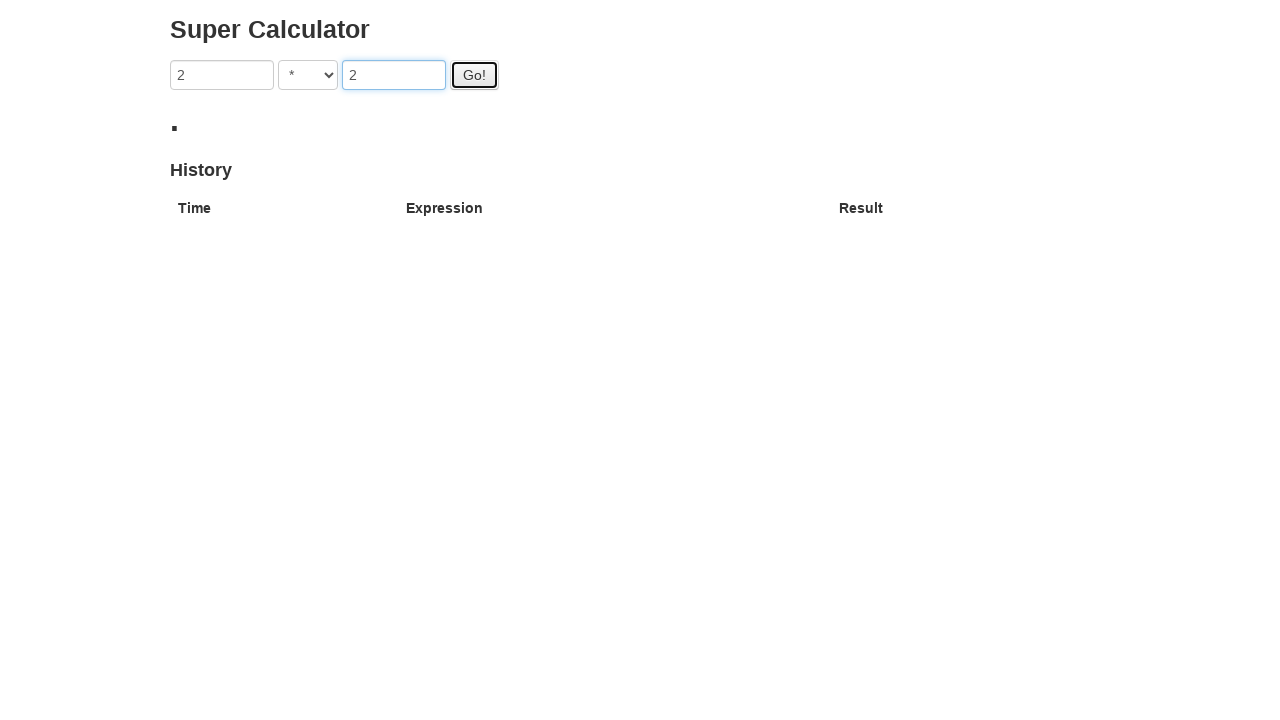

Result header appeared - multiplication result of 4 verified
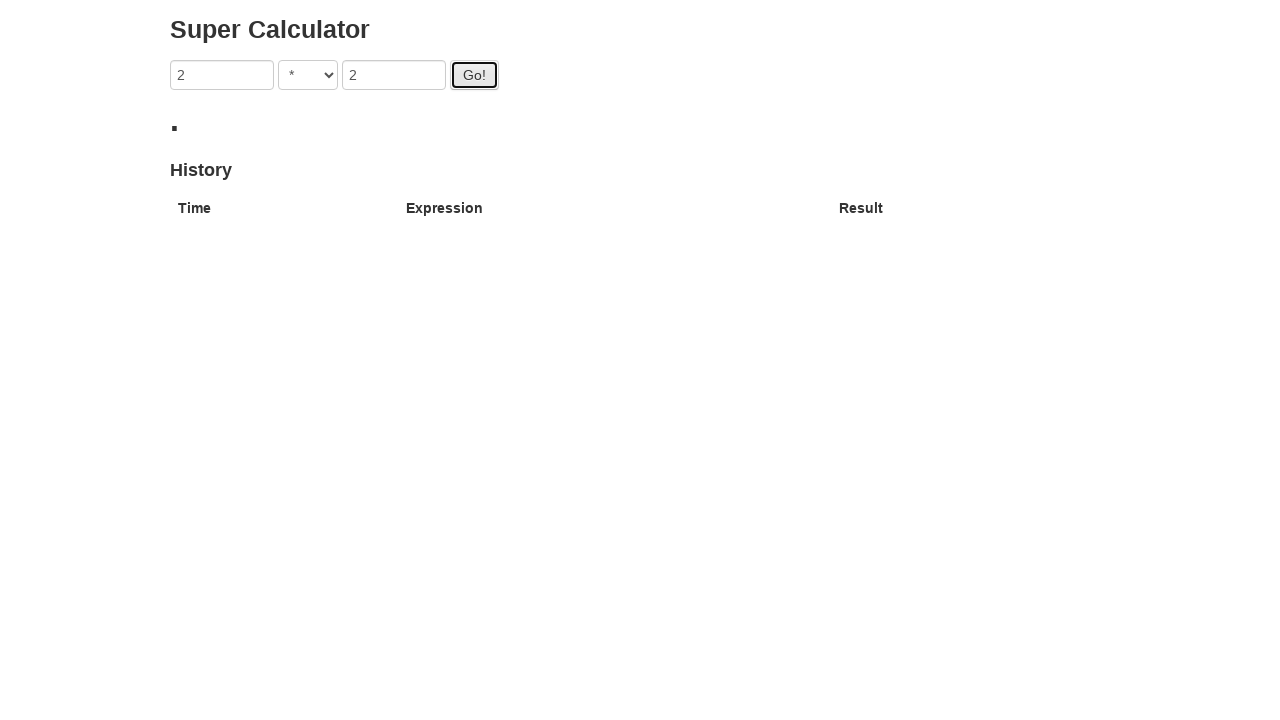

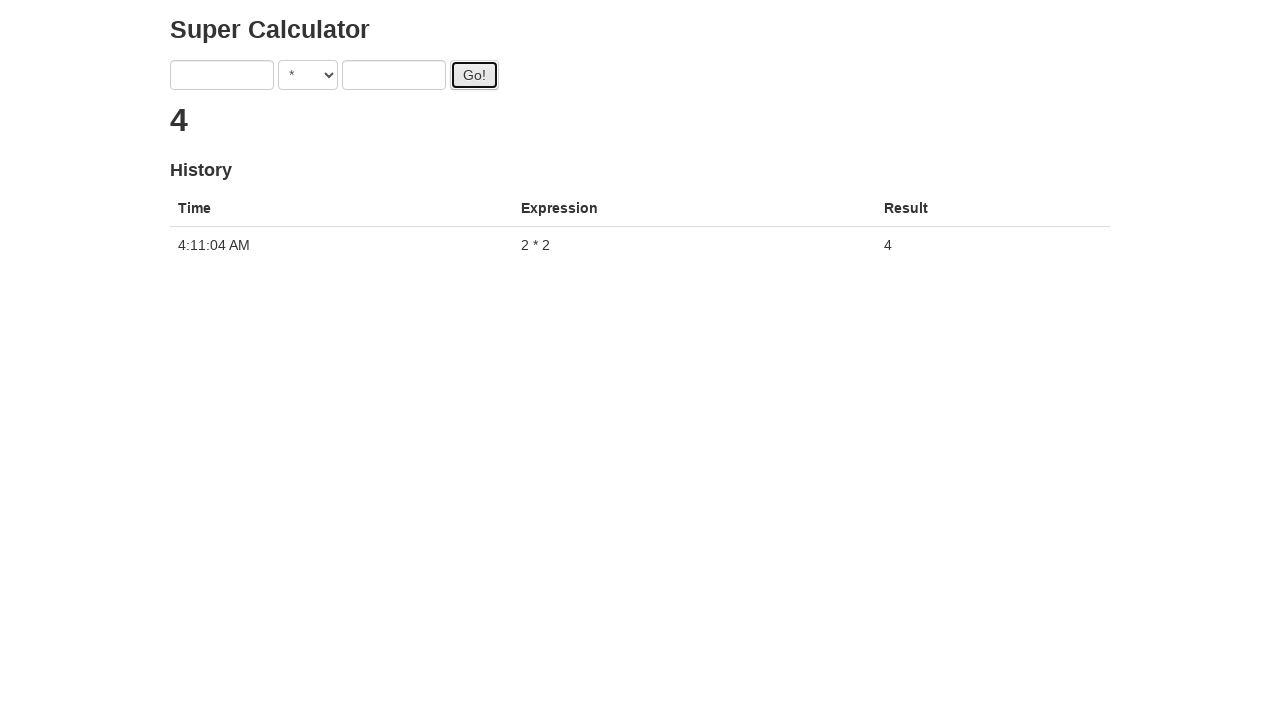